Tests unit converter by entering a value in the input field and verifying the conversion output

Starting URL: https://www.unitconverters.net

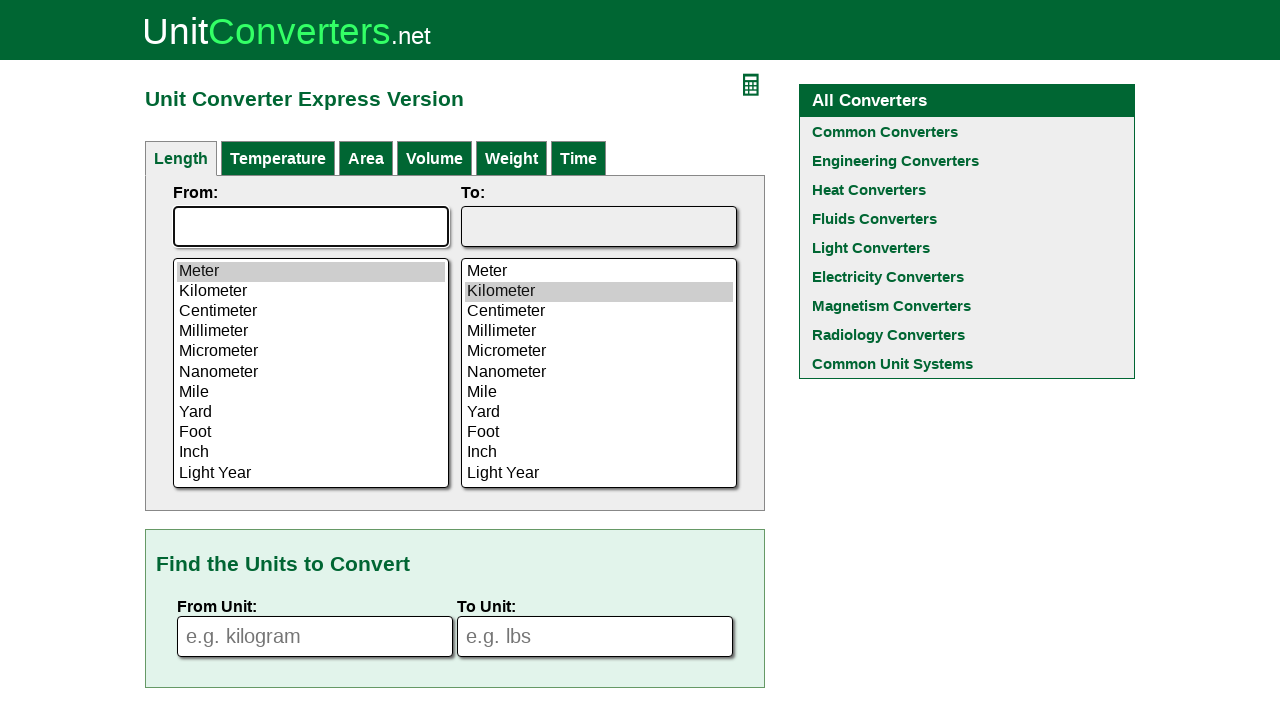

Entered value '100' in the input field for unit conversion on input[name='fromVal']
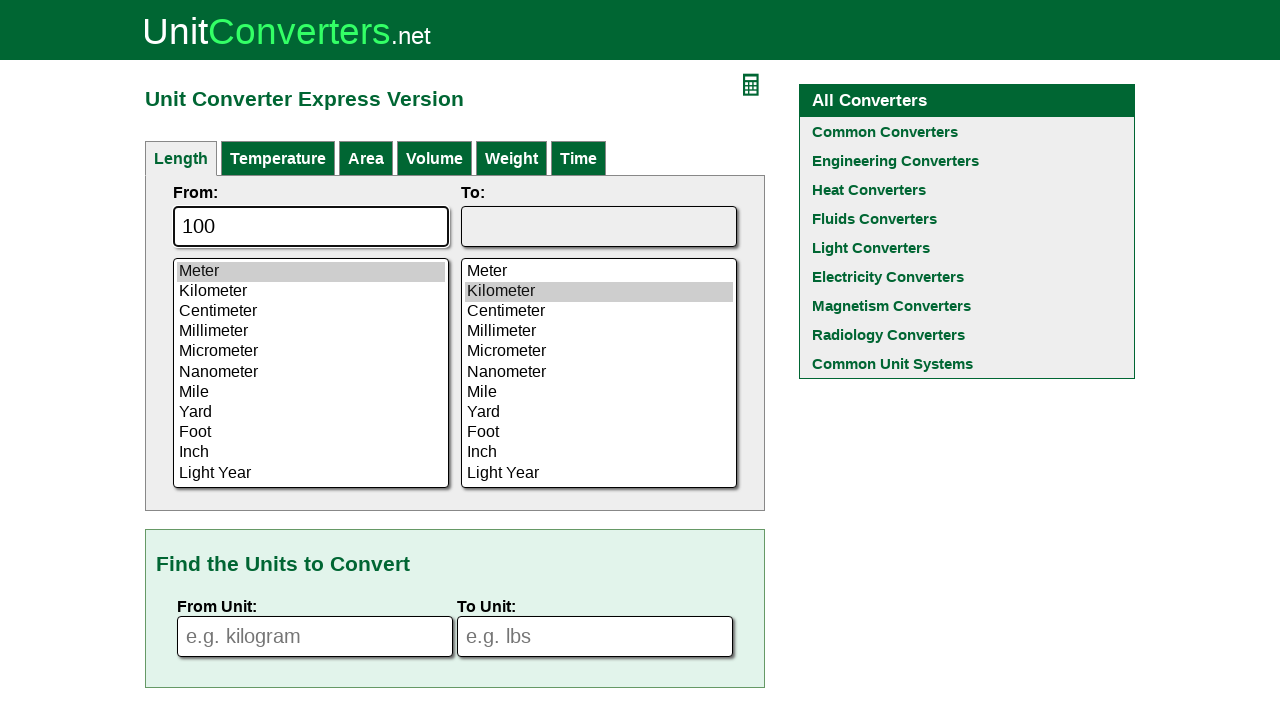

Output field appeared, confirming conversion calculation
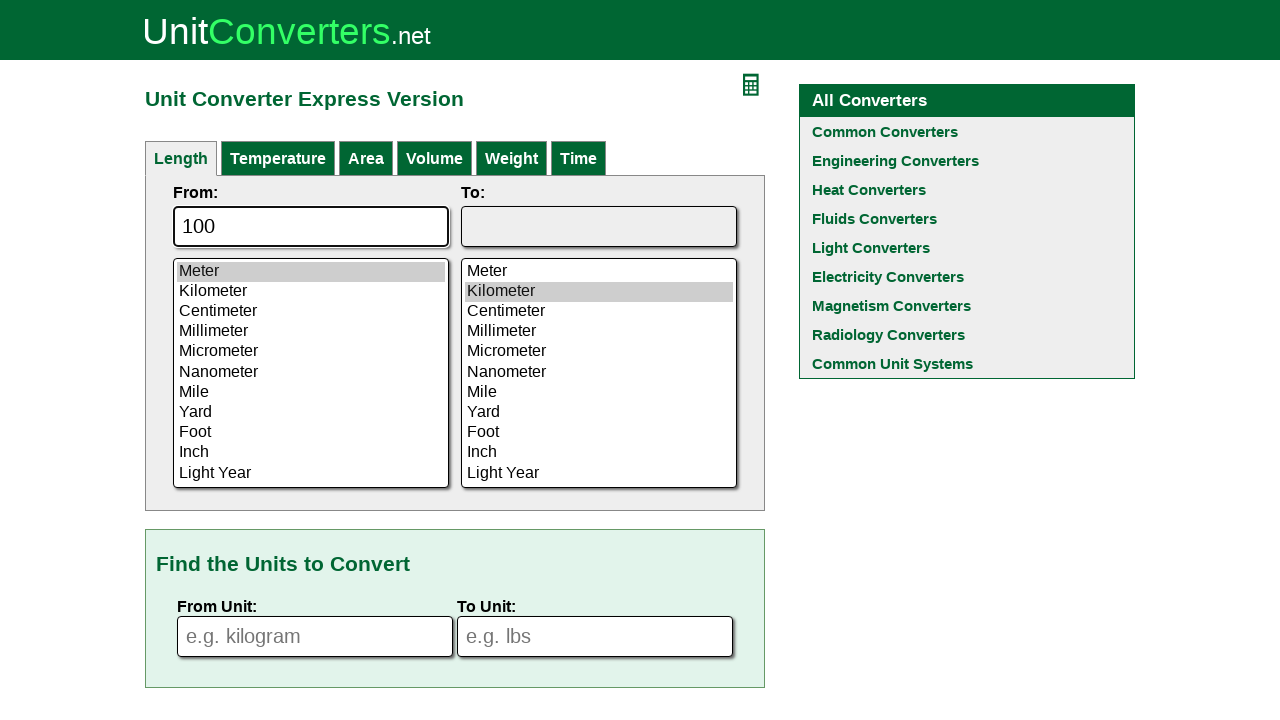

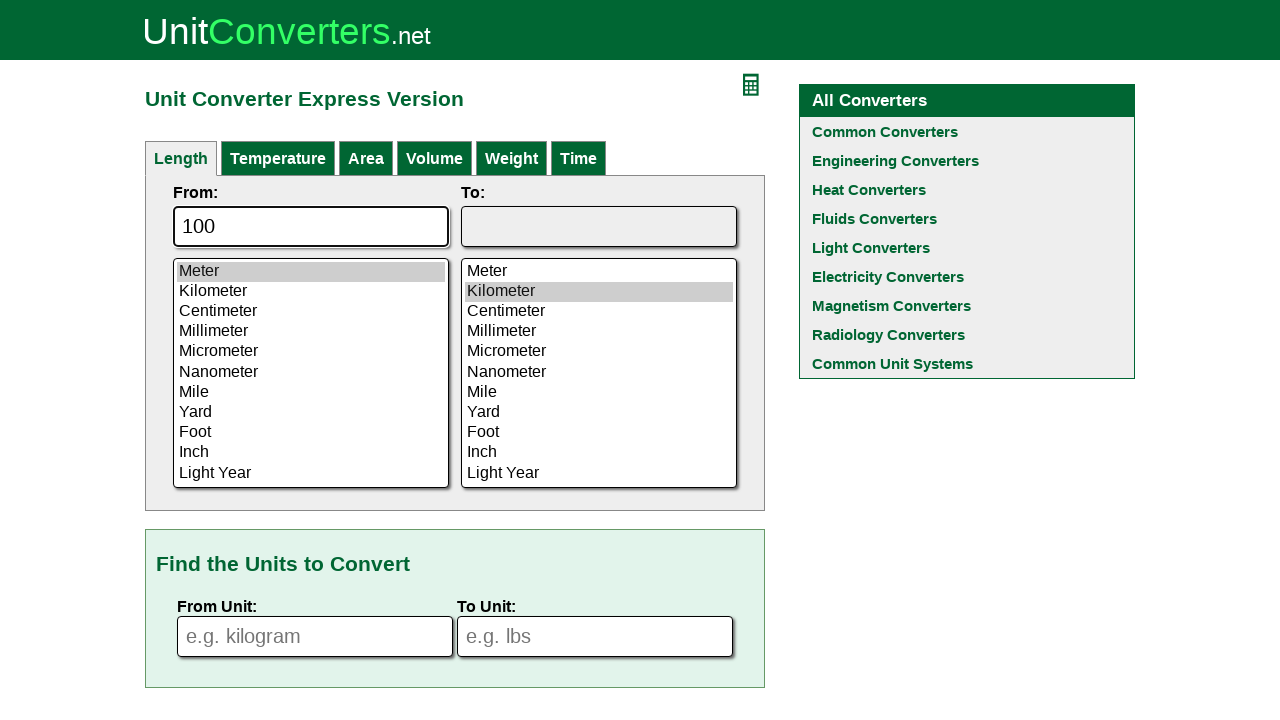